Tests drag and drop functionality on the jQuery UI draggable demo page by switching to an iframe and dragging an element by a specific offset

Starting URL: http://jqueryui.com/draggable/

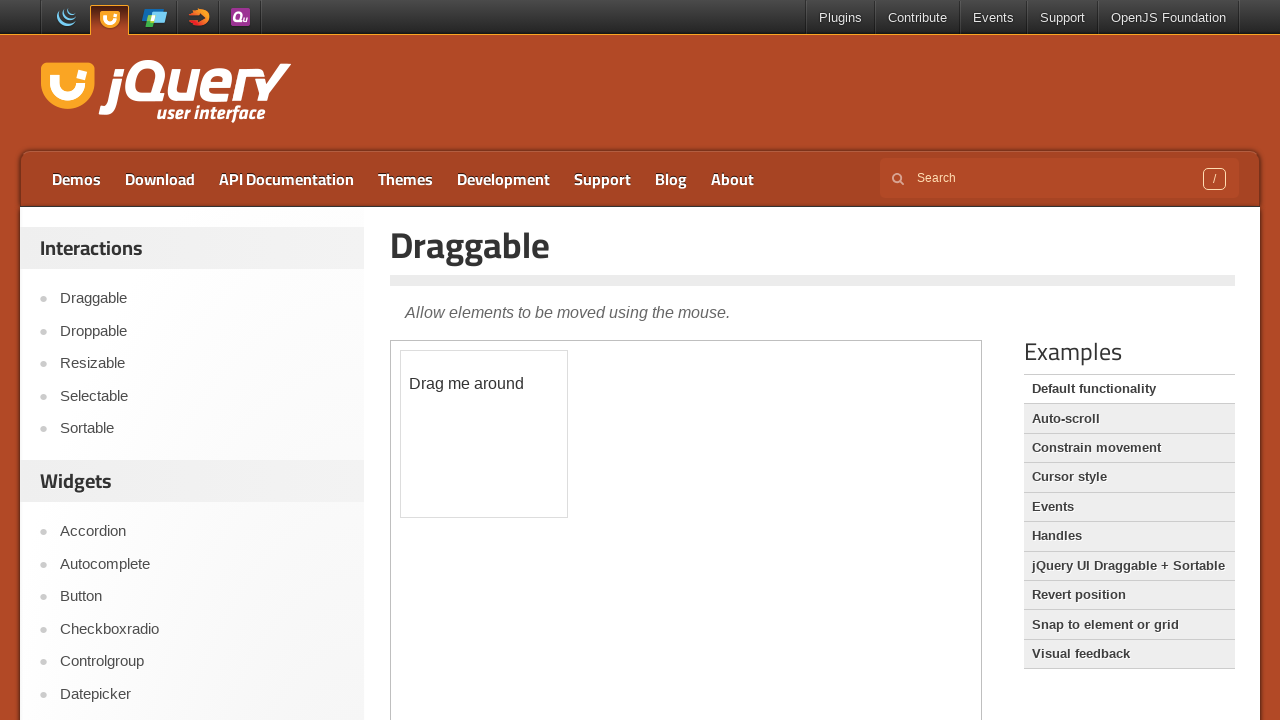

Located the first iframe on the page
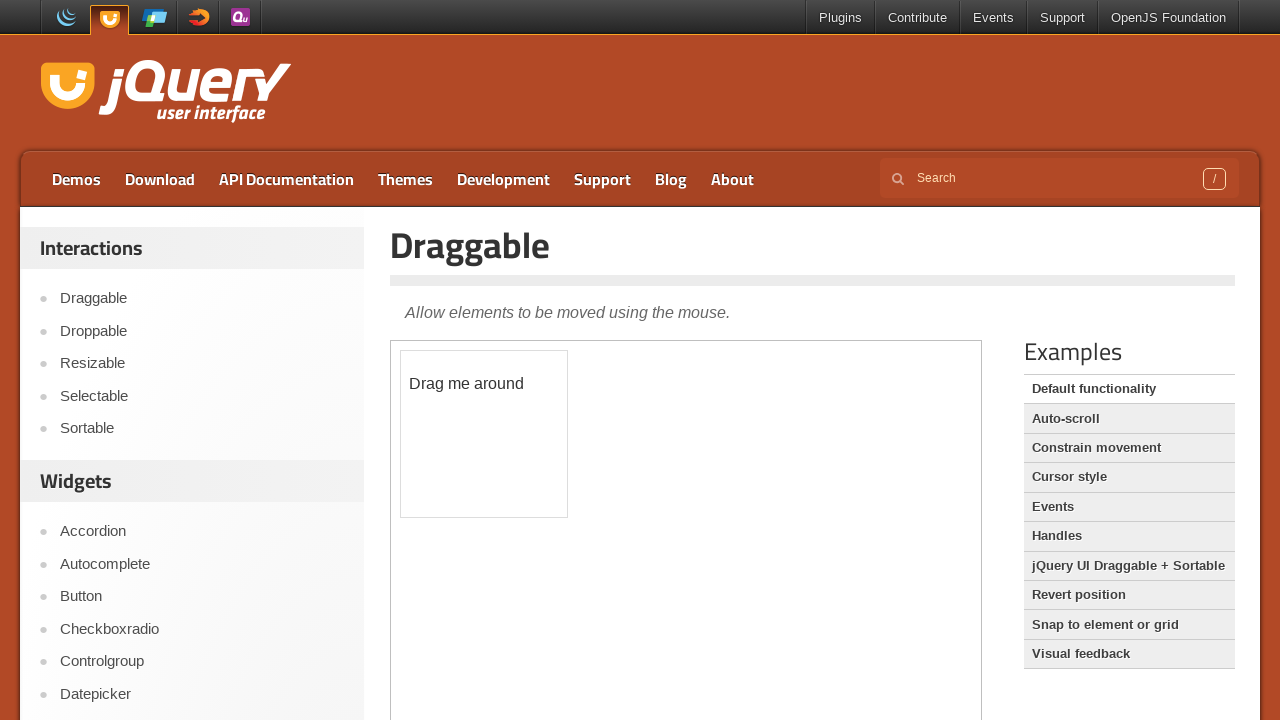

Located the draggable element with id 'draggable' within the iframe
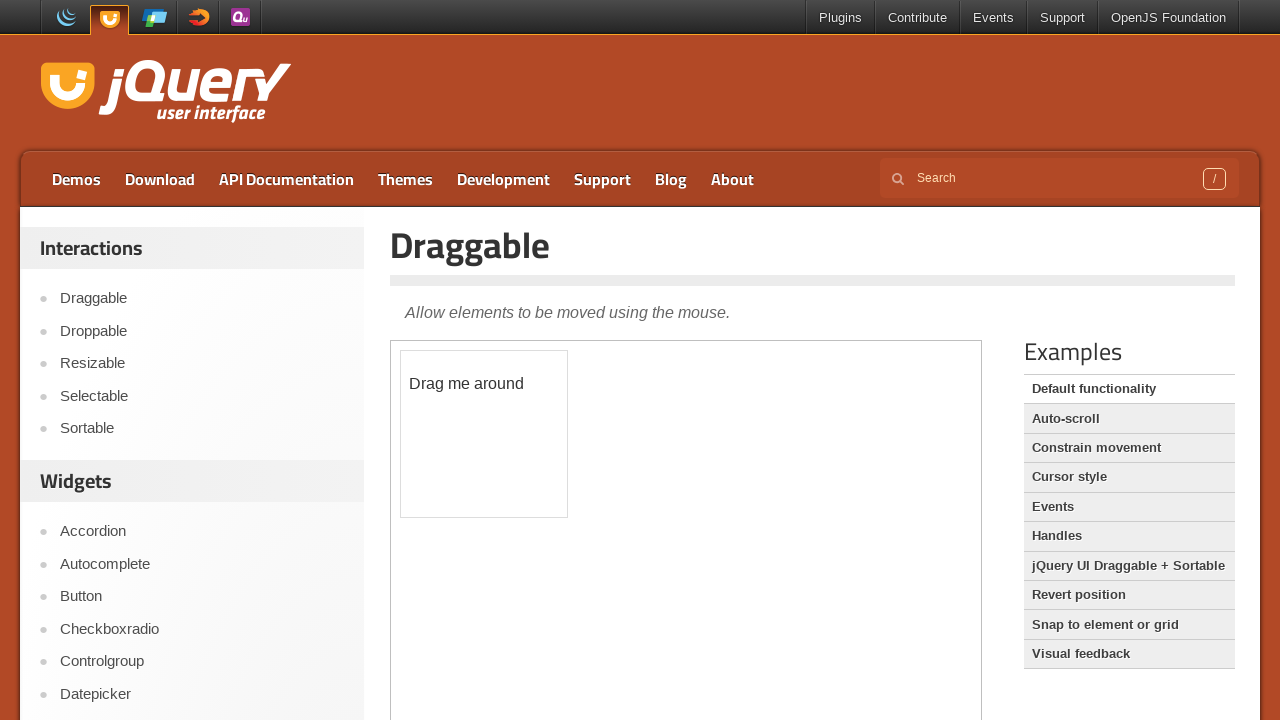

Waited for the draggable element to become visible
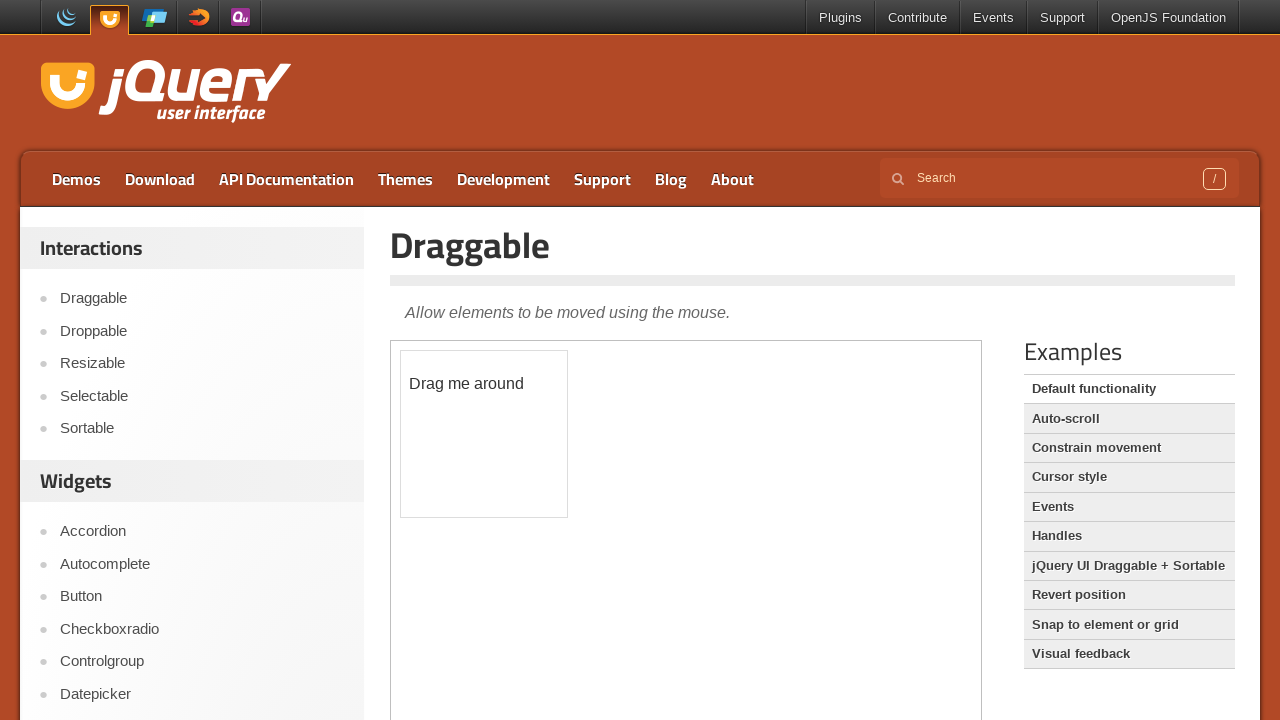

Retrieved the bounding box of the draggable element
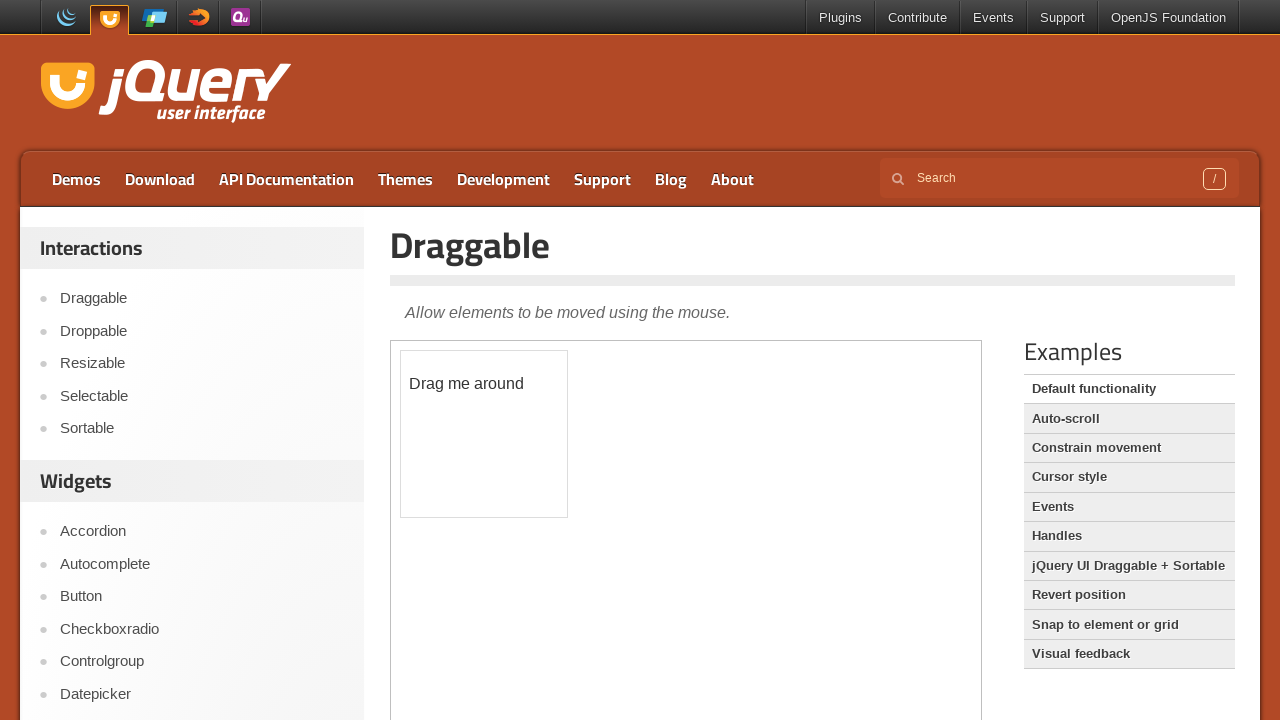

Moved mouse to the center of the draggable element at (484, 434)
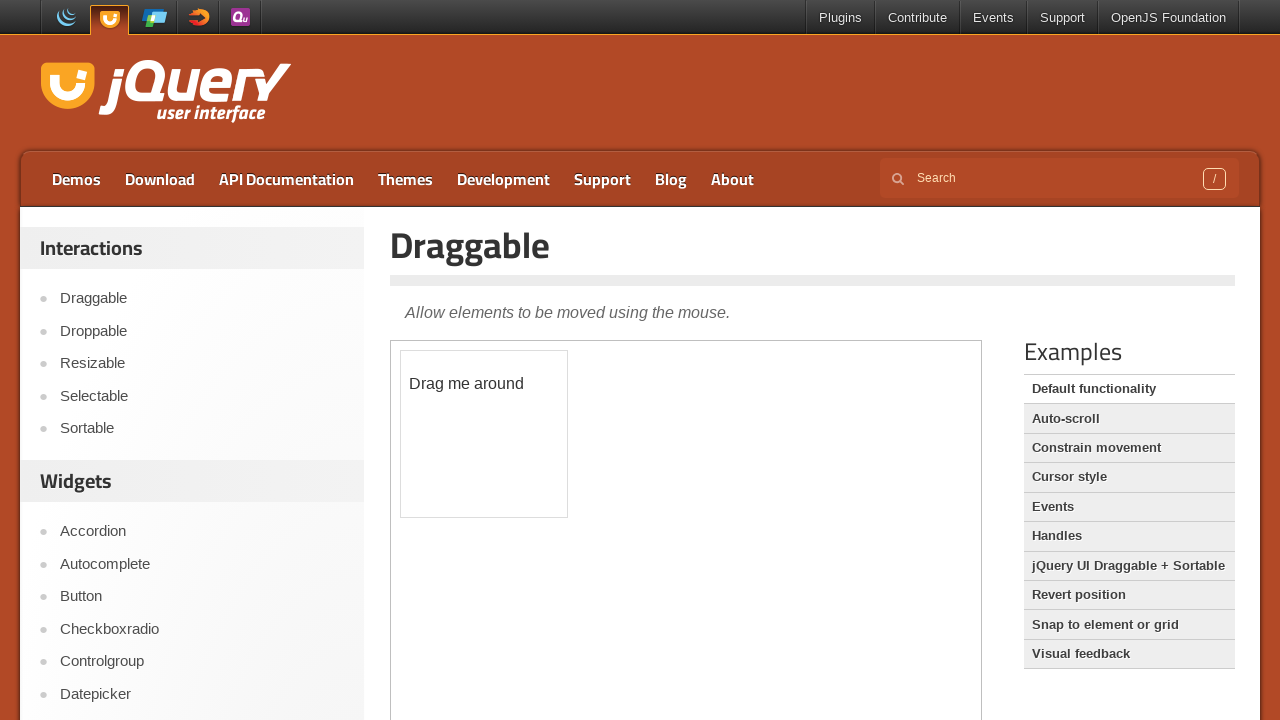

Pressed down the mouse button to start drag at (484, 434)
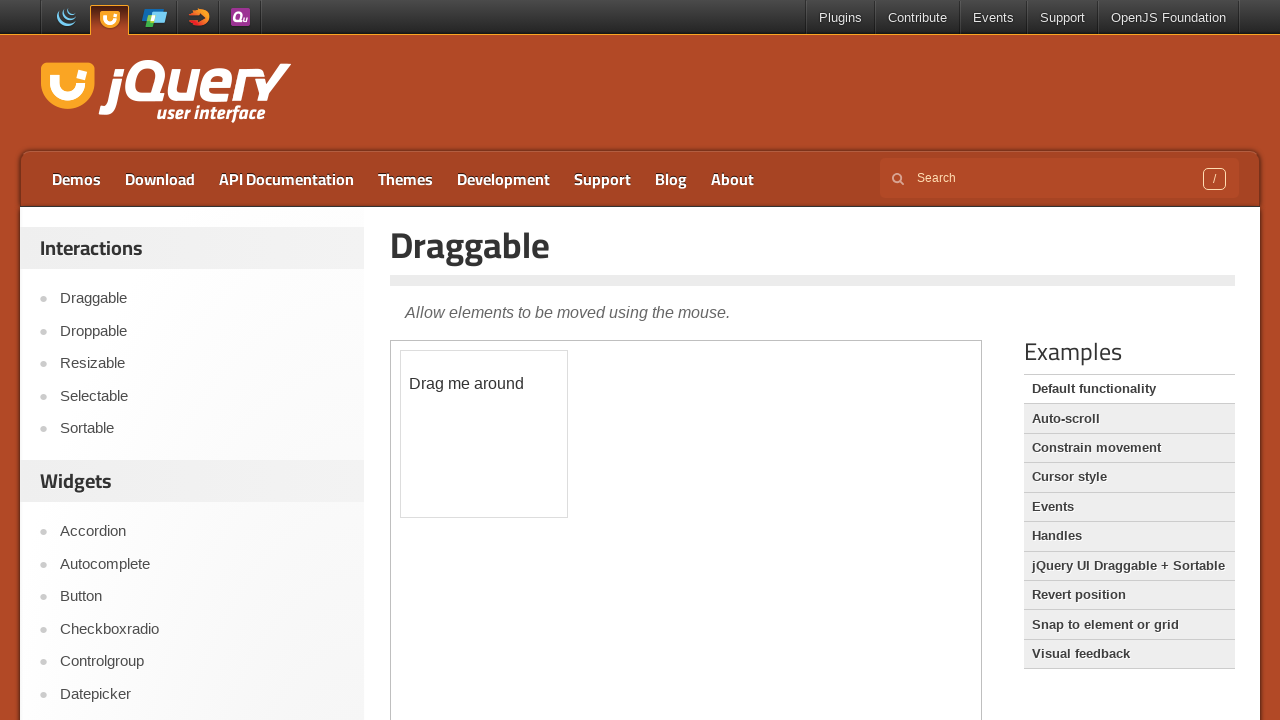

Dragged the element by offset (236, 156) at (720, 590)
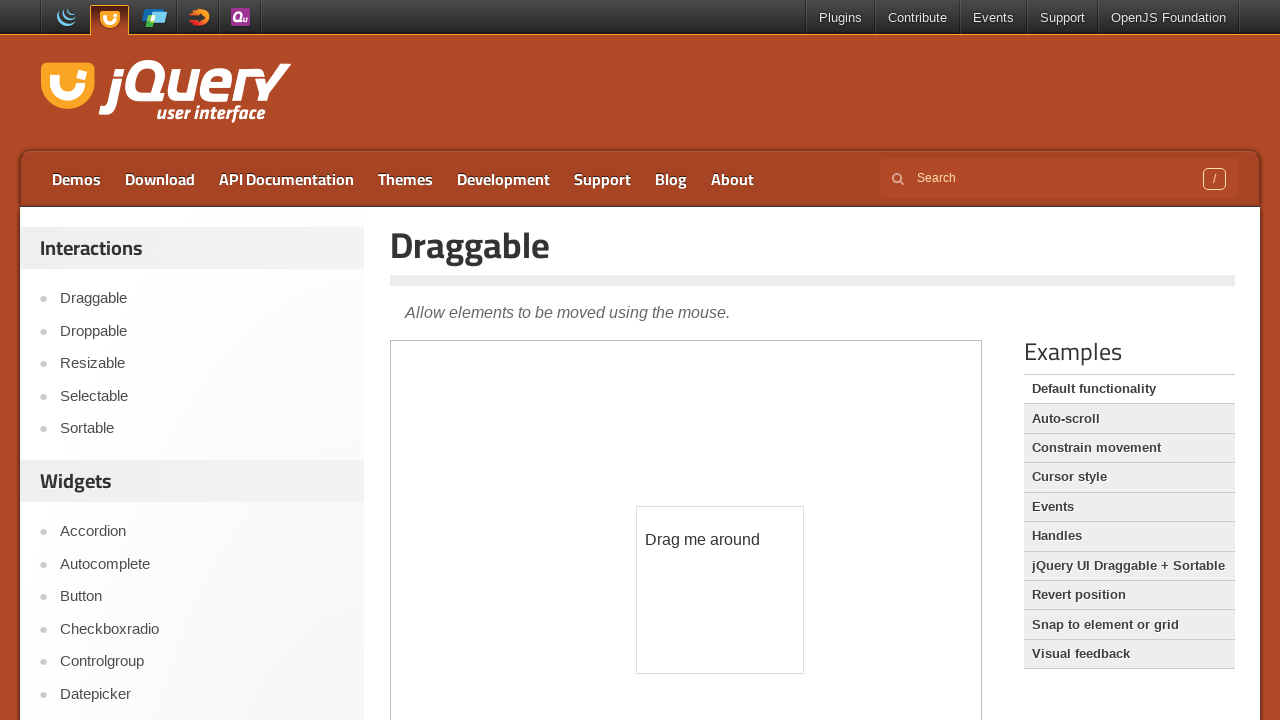

Released the mouse button to complete the drag and drop operation at (720, 590)
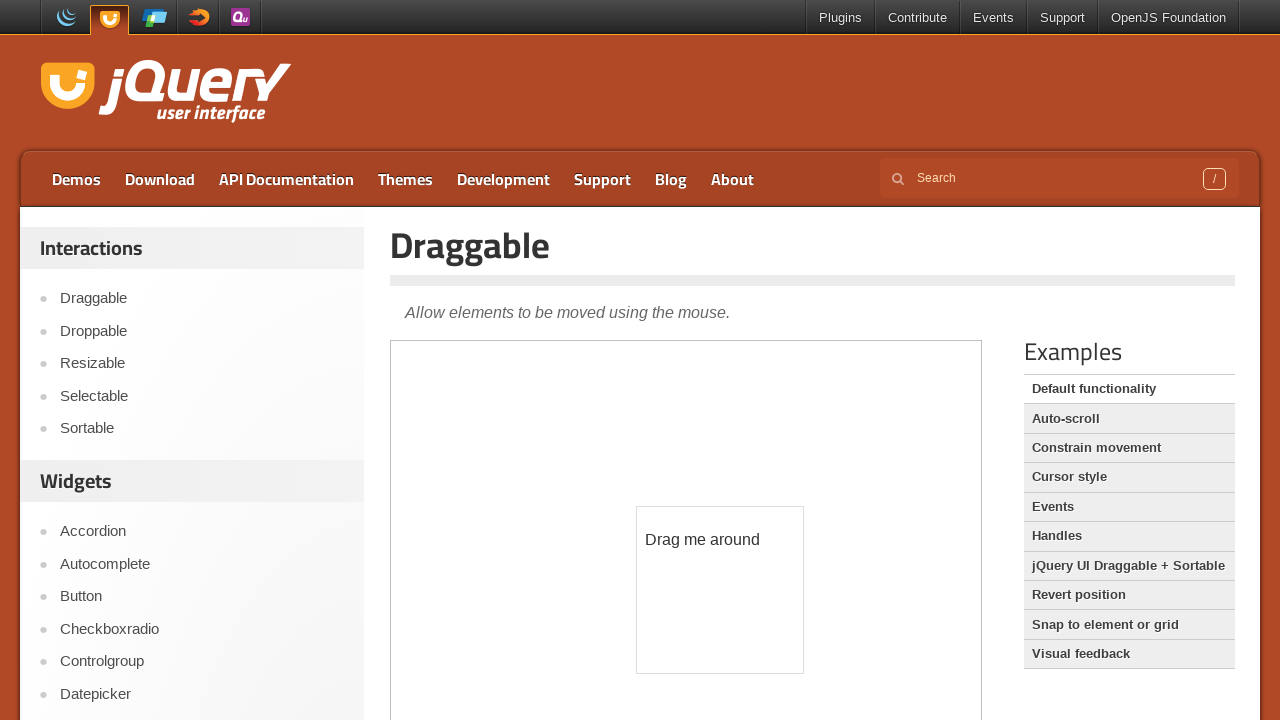

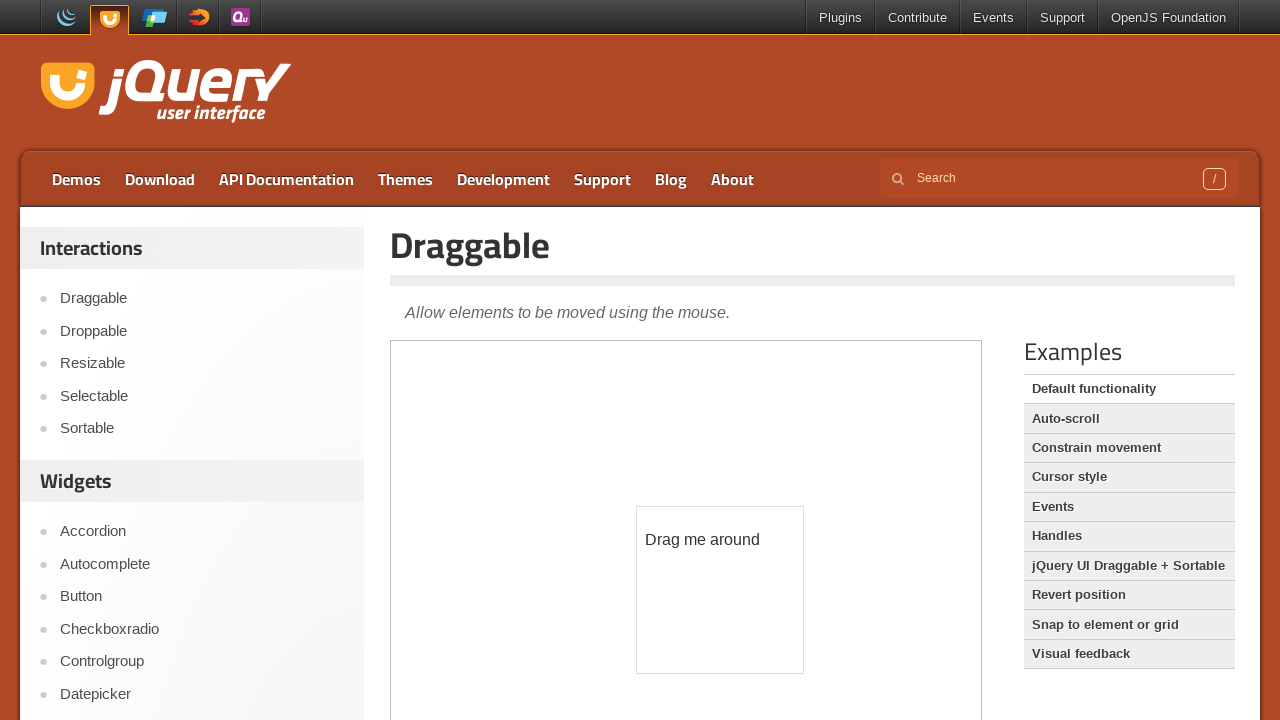